Tests a sample todo application by selecting existing todo items, adding a new todo item with text "Happy Testing At LambdaTest", and verifying the item was added to the list.

Starting URL: https://lambdatest.github.io/sample-todo-app/

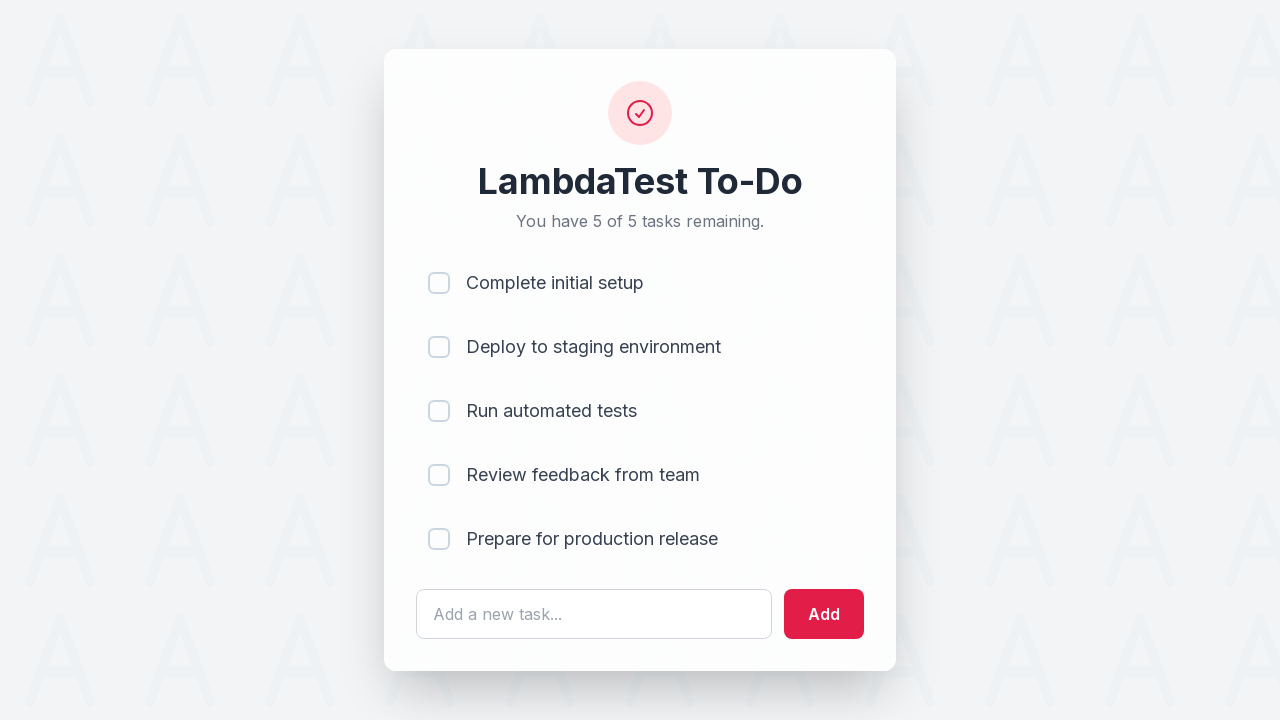

Clicked first checkbox (li1) at (439, 283) on input[name='li1']
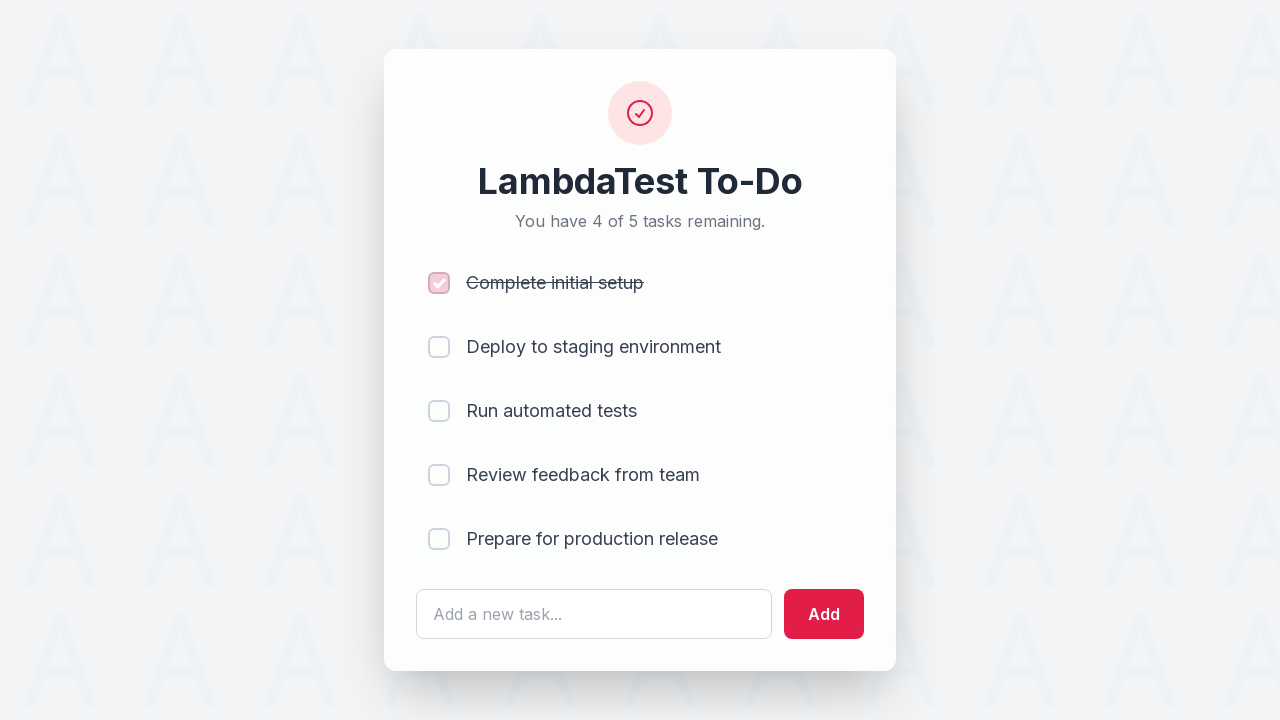

Clicked second checkbox (li2) at (439, 347) on input[name='li2']
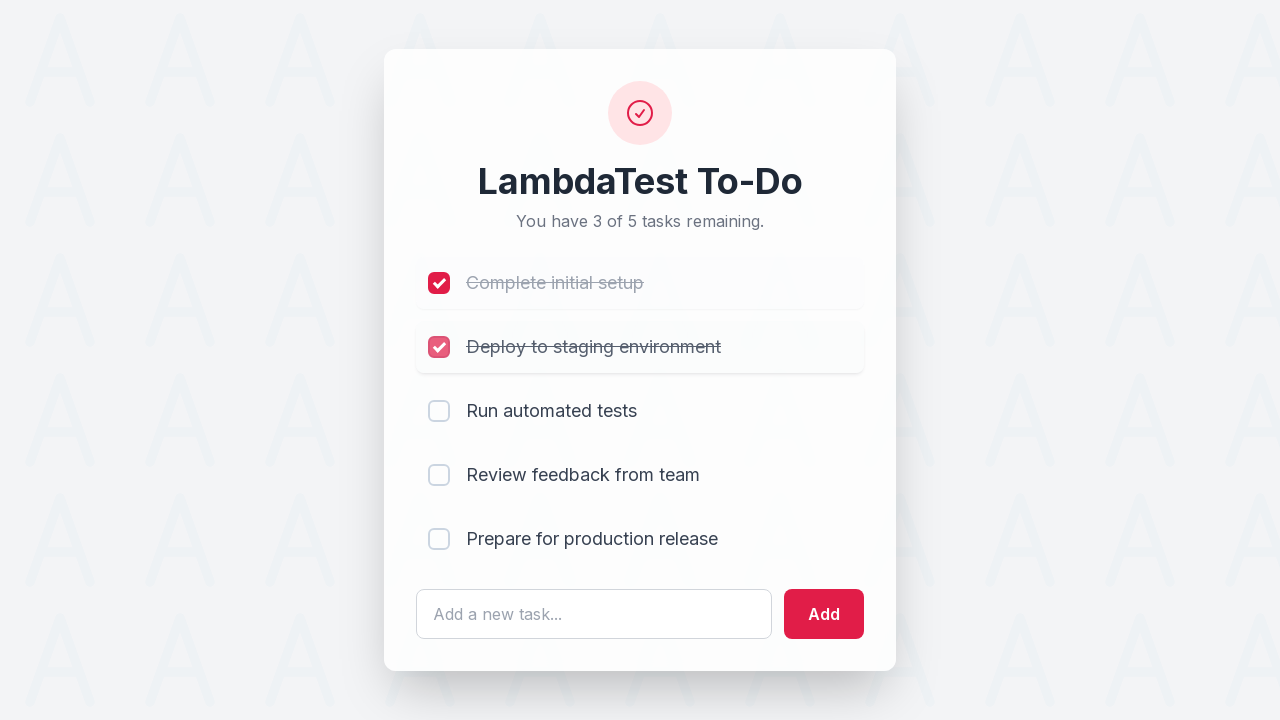

Filled todo text field with 'Happy Testing At LambdaTest' on #sampletodotext
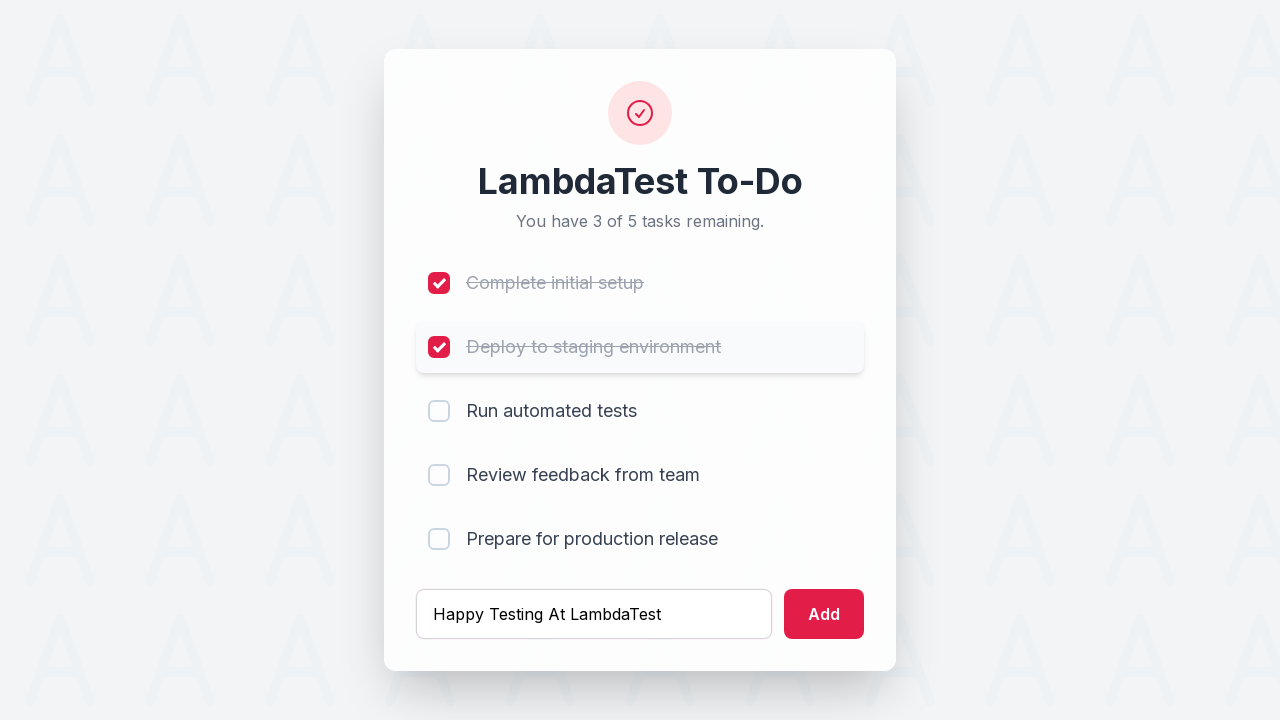

Clicked add button to create new todo item at (824, 614) on #addbutton
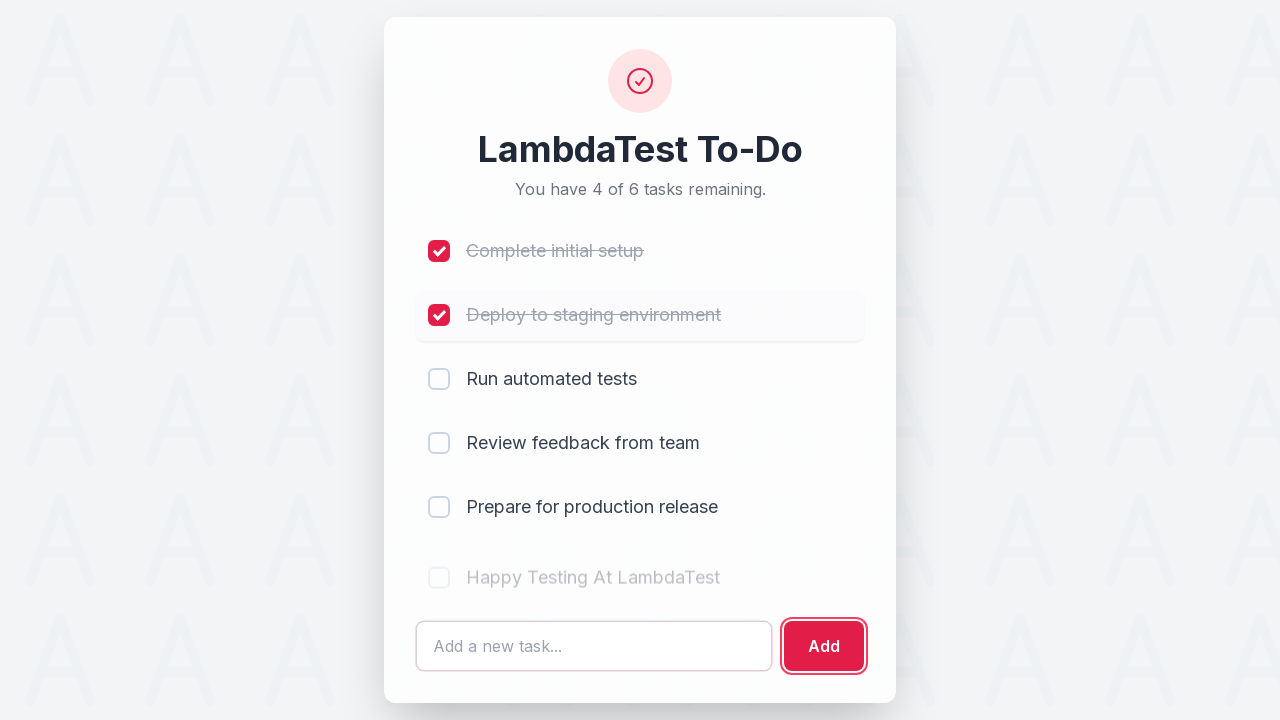

Verified new todo item 'Happy Testing At LambdaTest' was added to the list
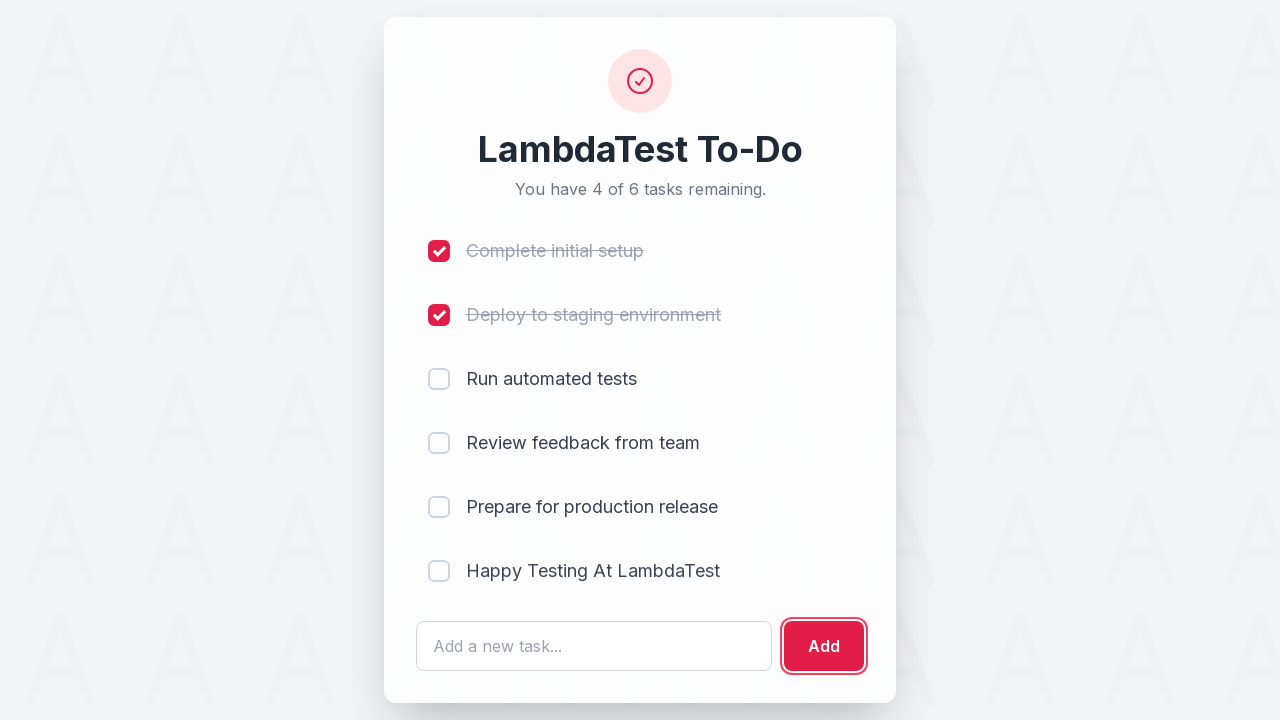

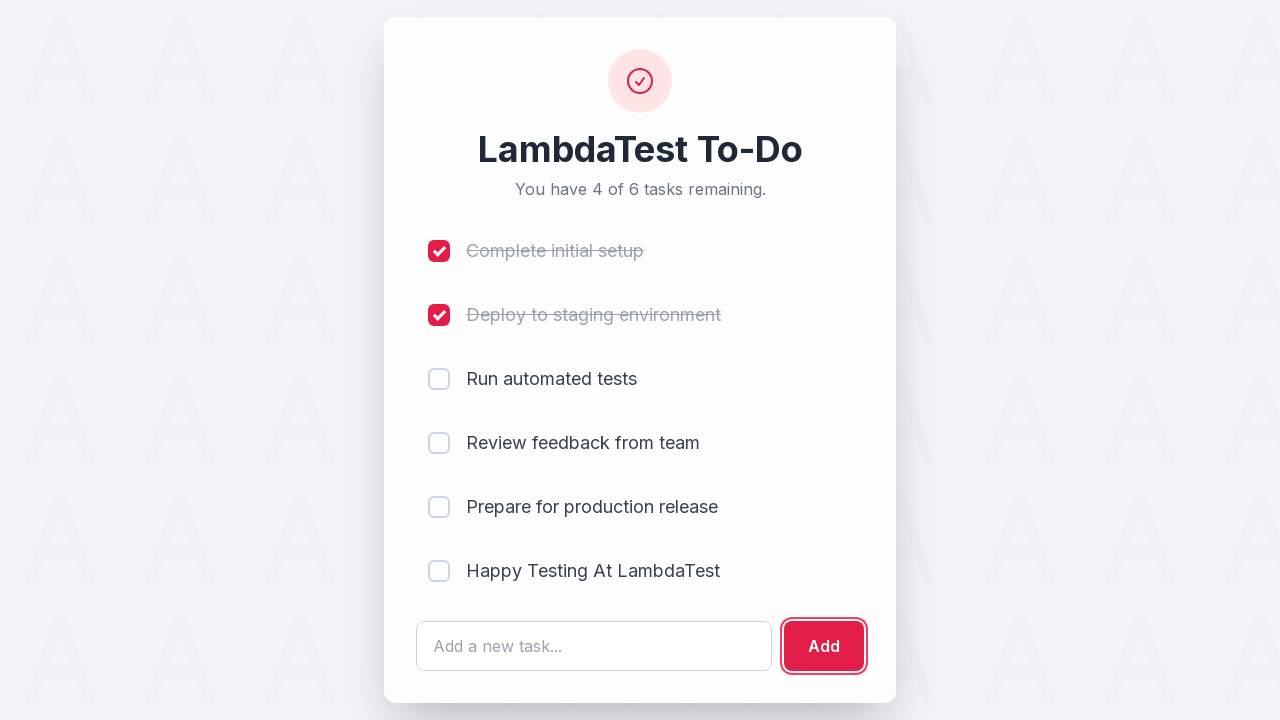